Tests filtering to display all items after filtering by active and completed

Starting URL: https://demo.playwright.dev/todomvc

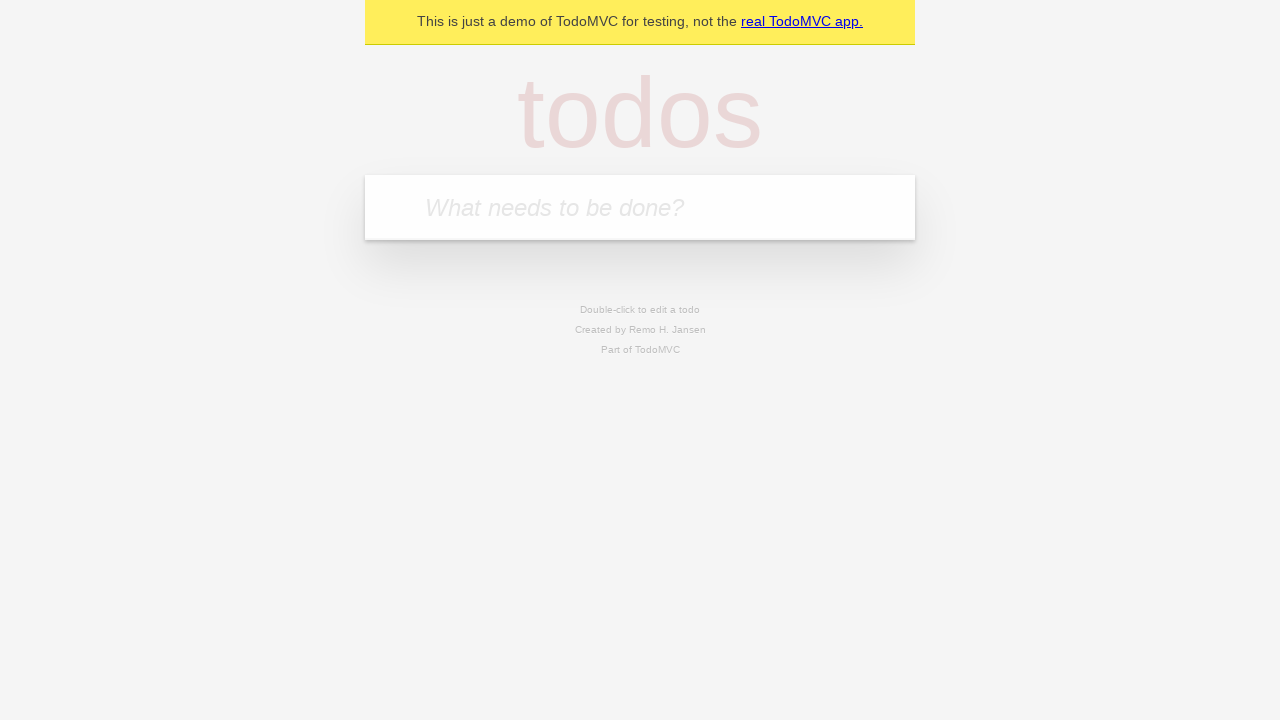

Filled todo input with 'buy some cheese' on internal:attr=[placeholder="What needs to be done?"i]
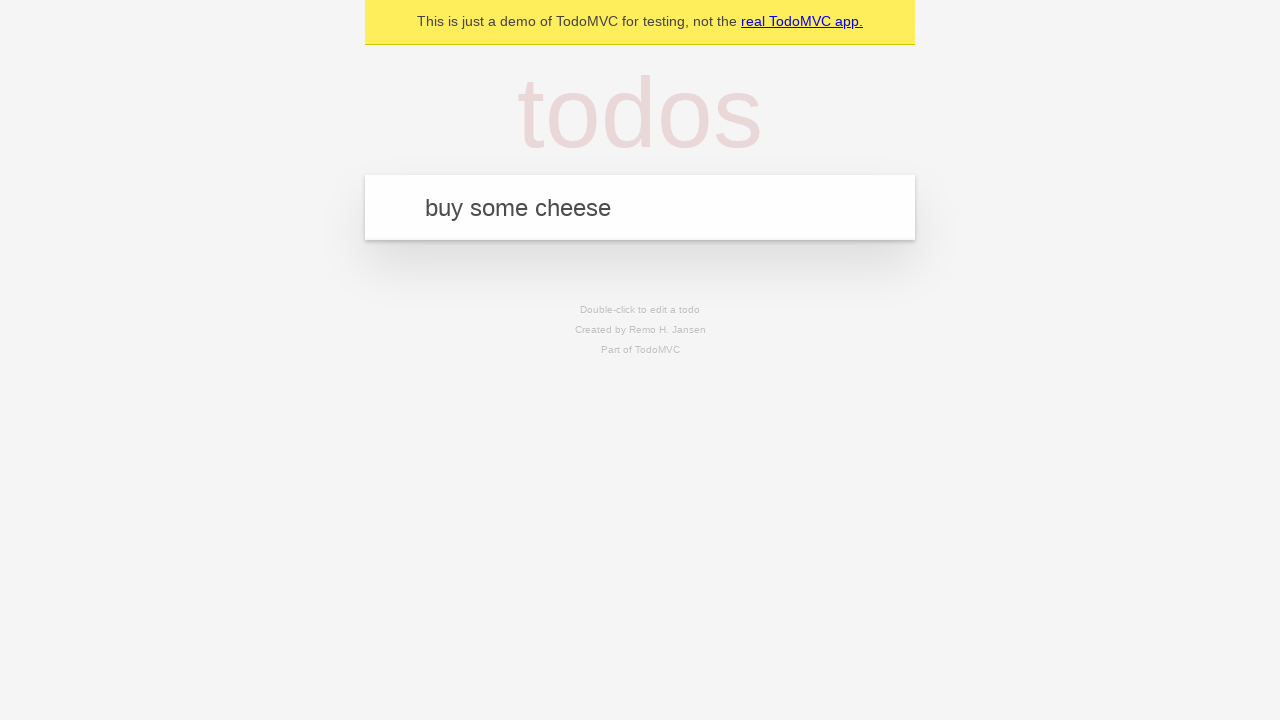

Pressed Enter to create todo 'buy some cheese' on internal:attr=[placeholder="What needs to be done?"i]
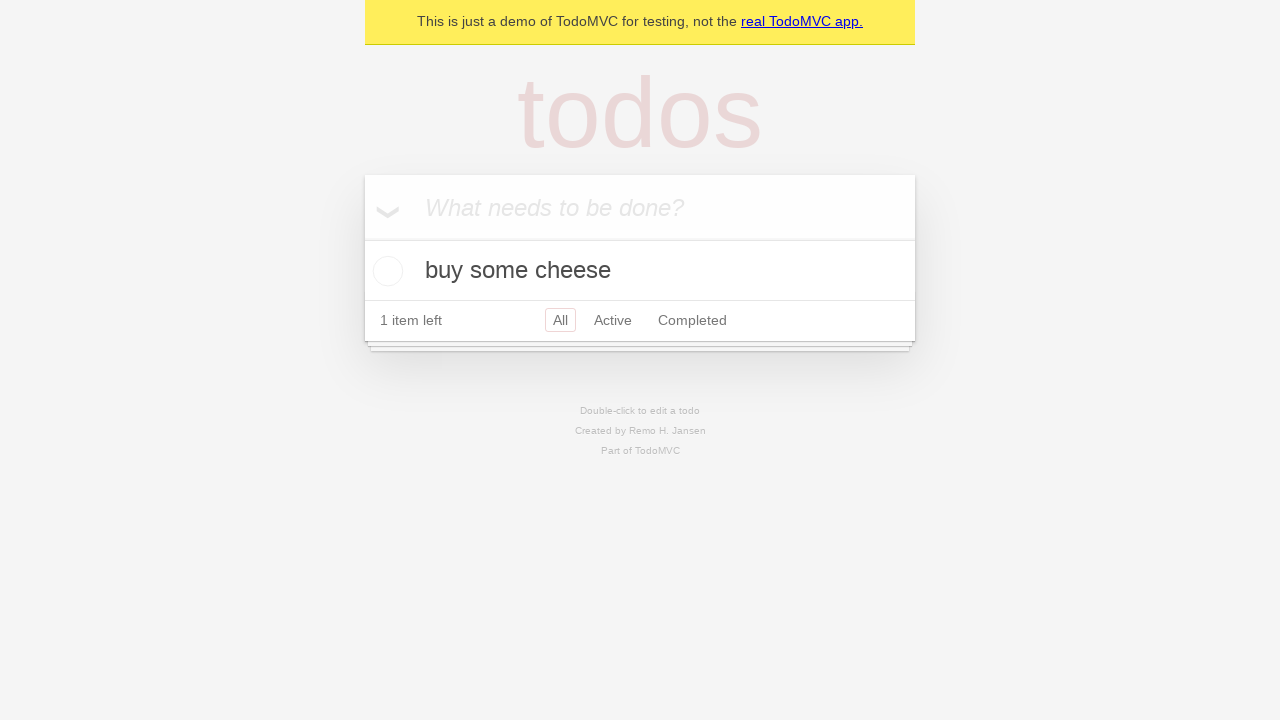

Filled todo input with 'feed the cat' on internal:attr=[placeholder="What needs to be done?"i]
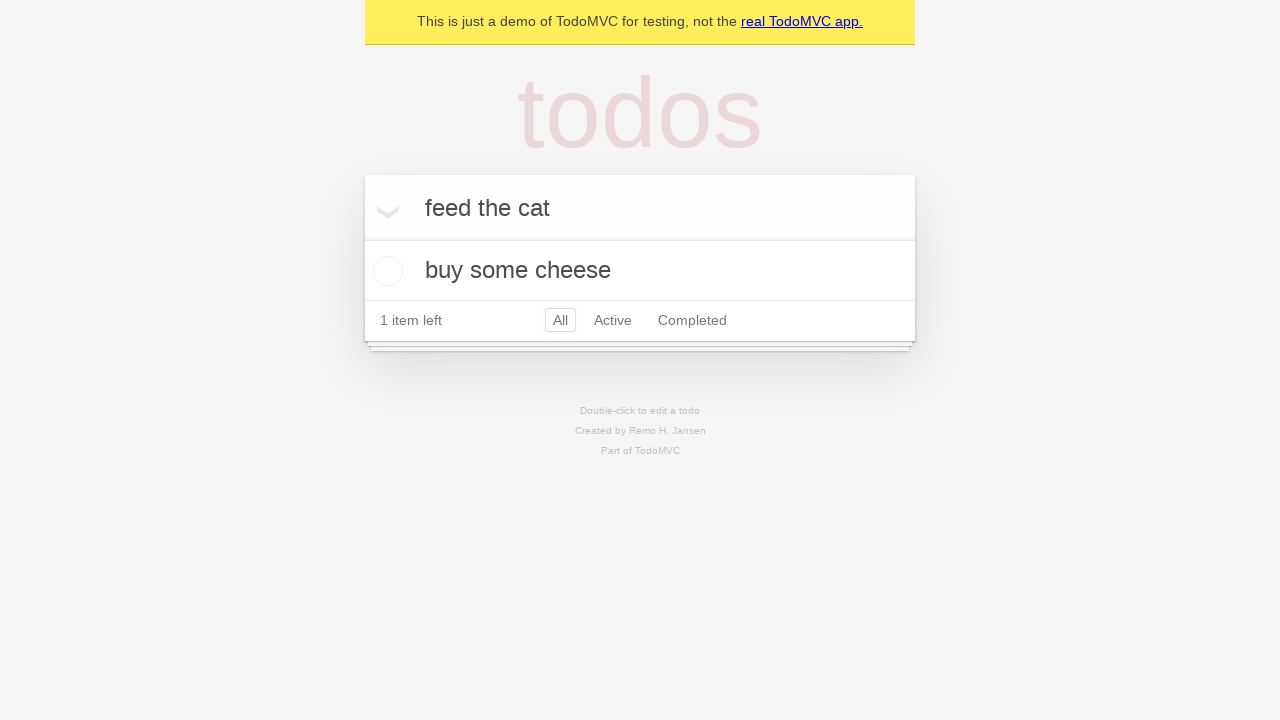

Pressed Enter to create todo 'feed the cat' on internal:attr=[placeholder="What needs to be done?"i]
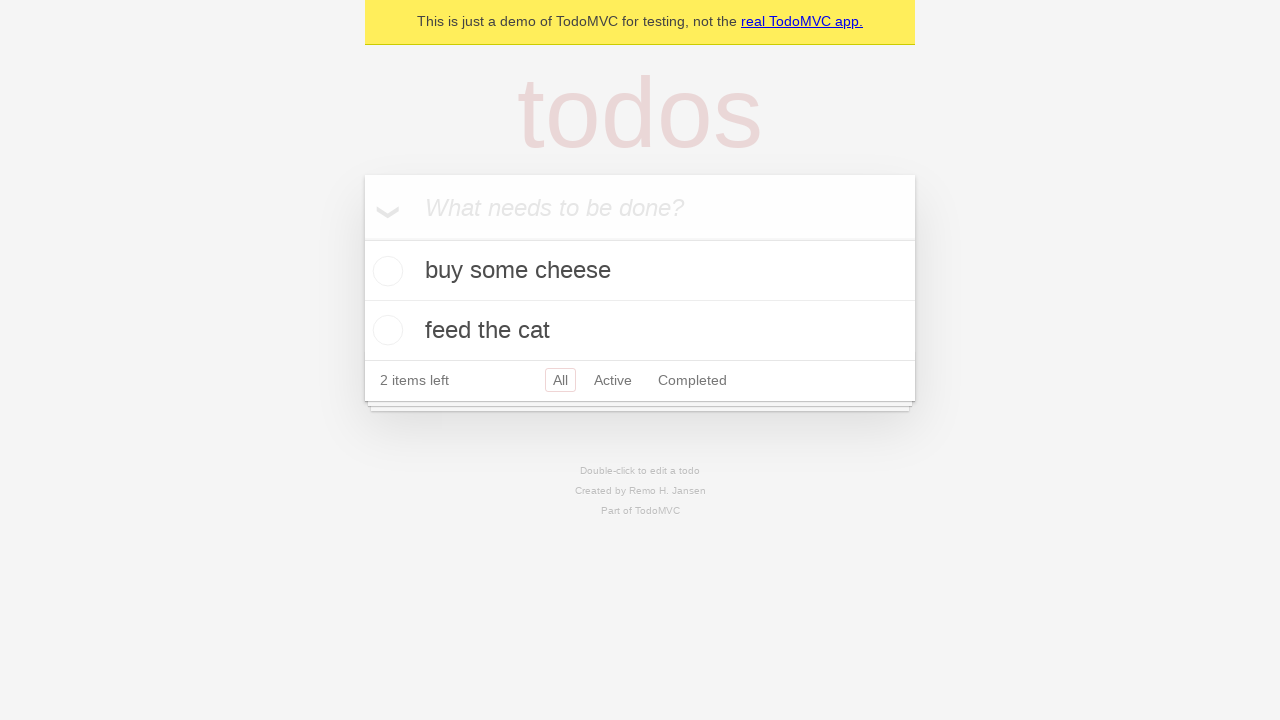

Filled todo input with 'book a doctors appointment' on internal:attr=[placeholder="What needs to be done?"i]
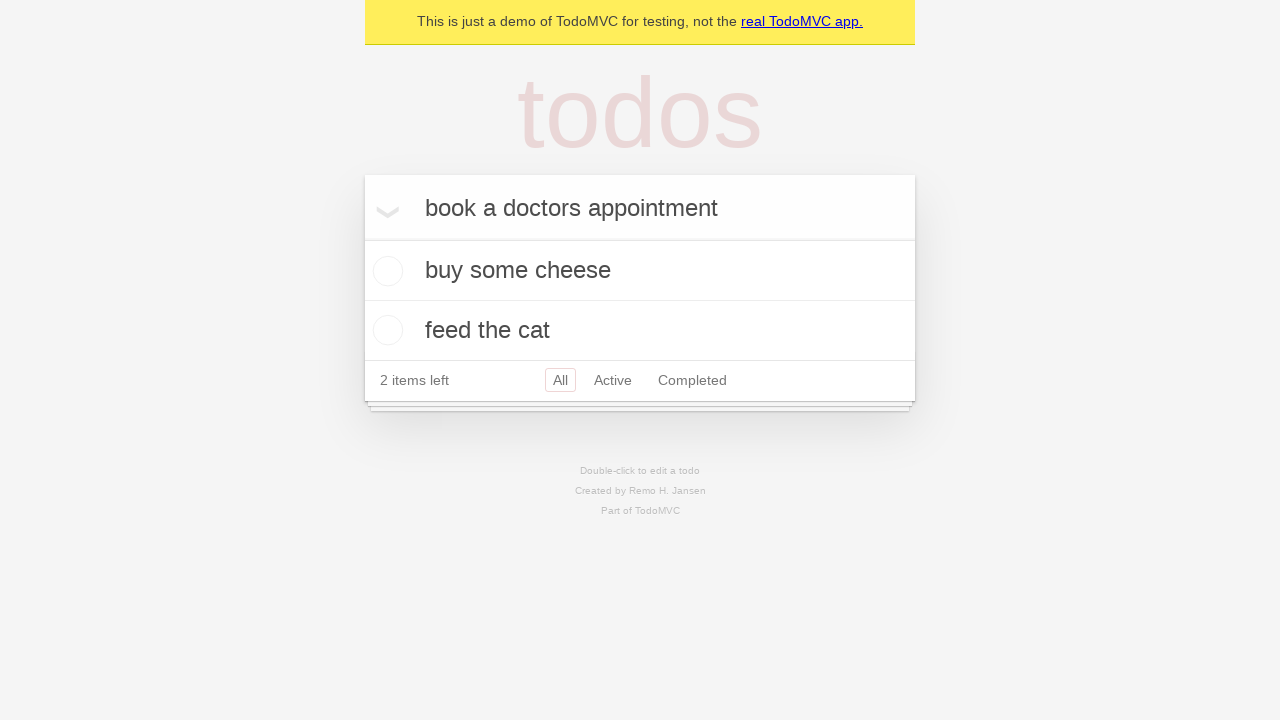

Pressed Enter to create todo 'book a doctors appointment' on internal:attr=[placeholder="What needs to be done?"i]
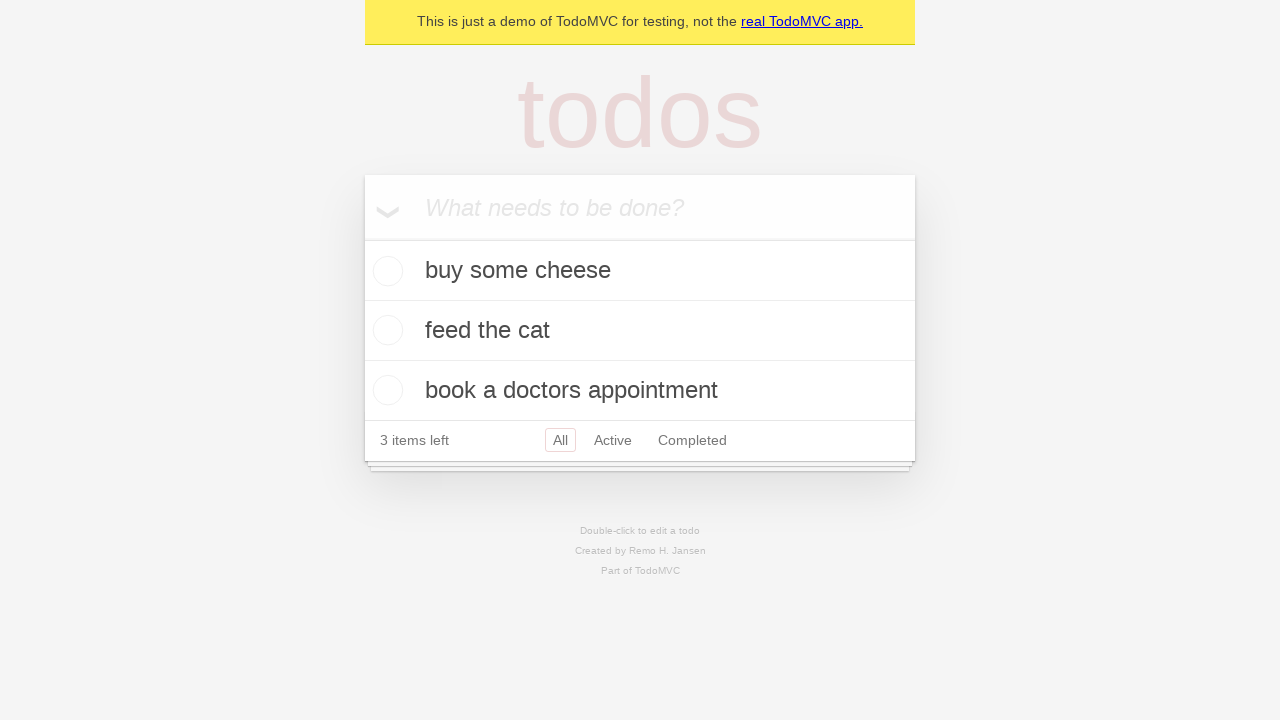

Checked the second todo item at (385, 330) on internal:testid=[data-testid="todo-item"s] >> nth=1 >> internal:role=checkbox
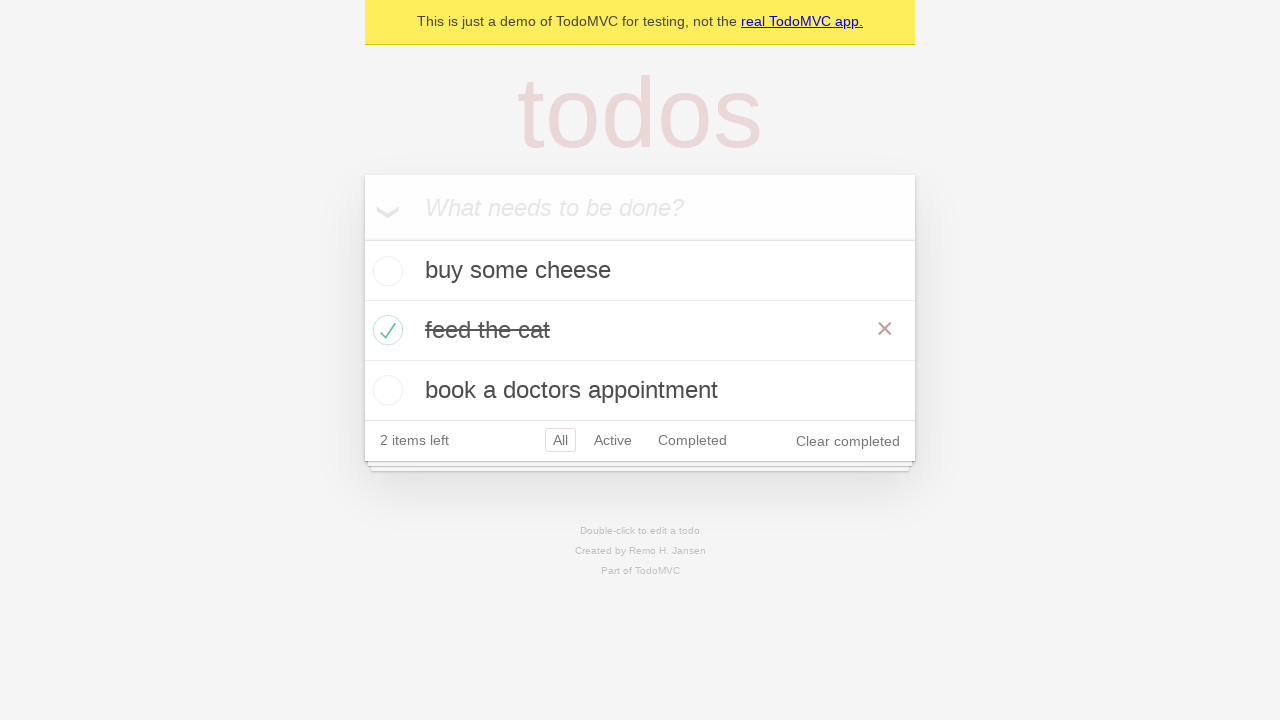

Clicked 'Active' filter to display only active items at (613, 440) on internal:role=link[name="Active"i]
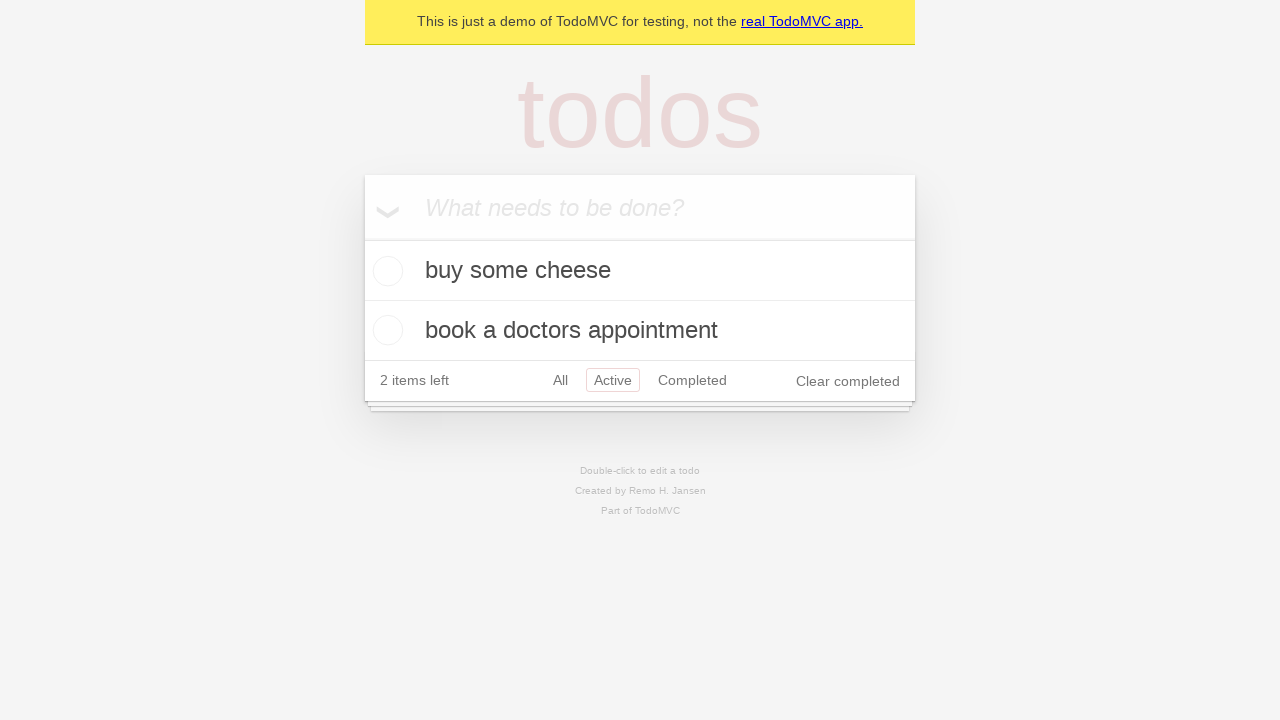

Clicked 'Completed' filter to display only completed items at (692, 380) on internal:role=link[name="Completed"i]
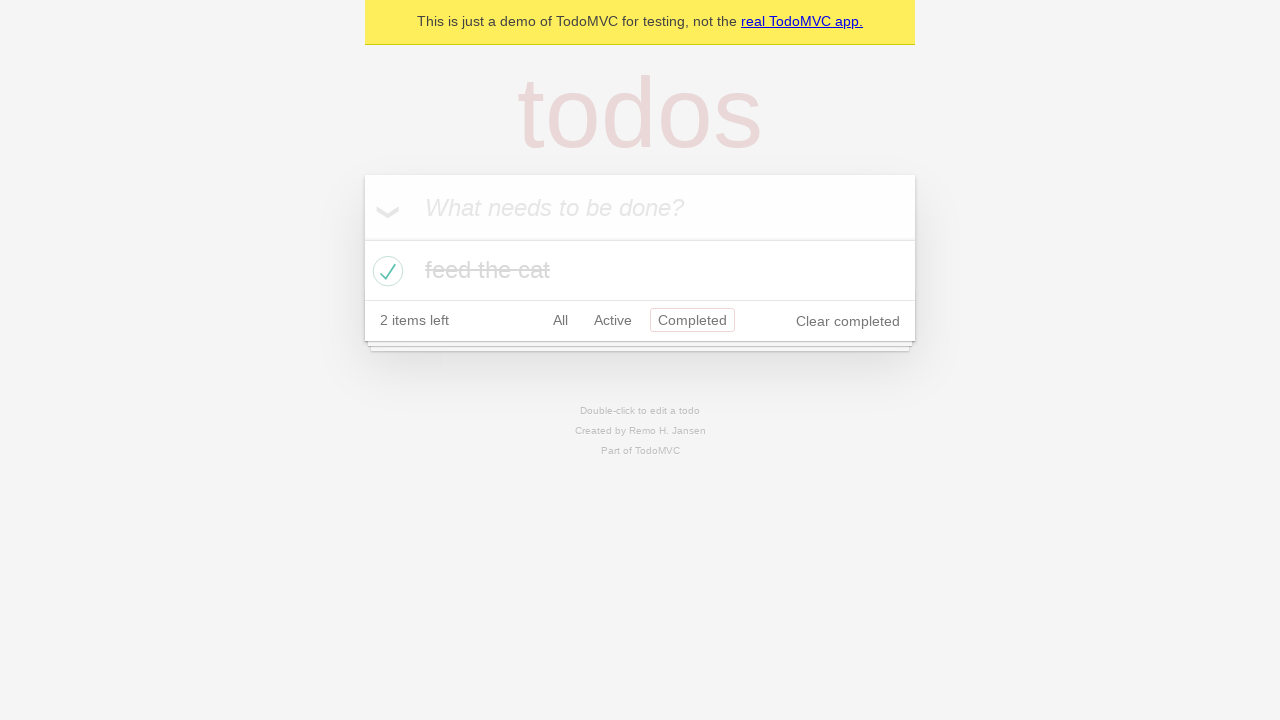

Clicked 'All' filter to display all items at (560, 320) on internal:role=link[name="All"i]
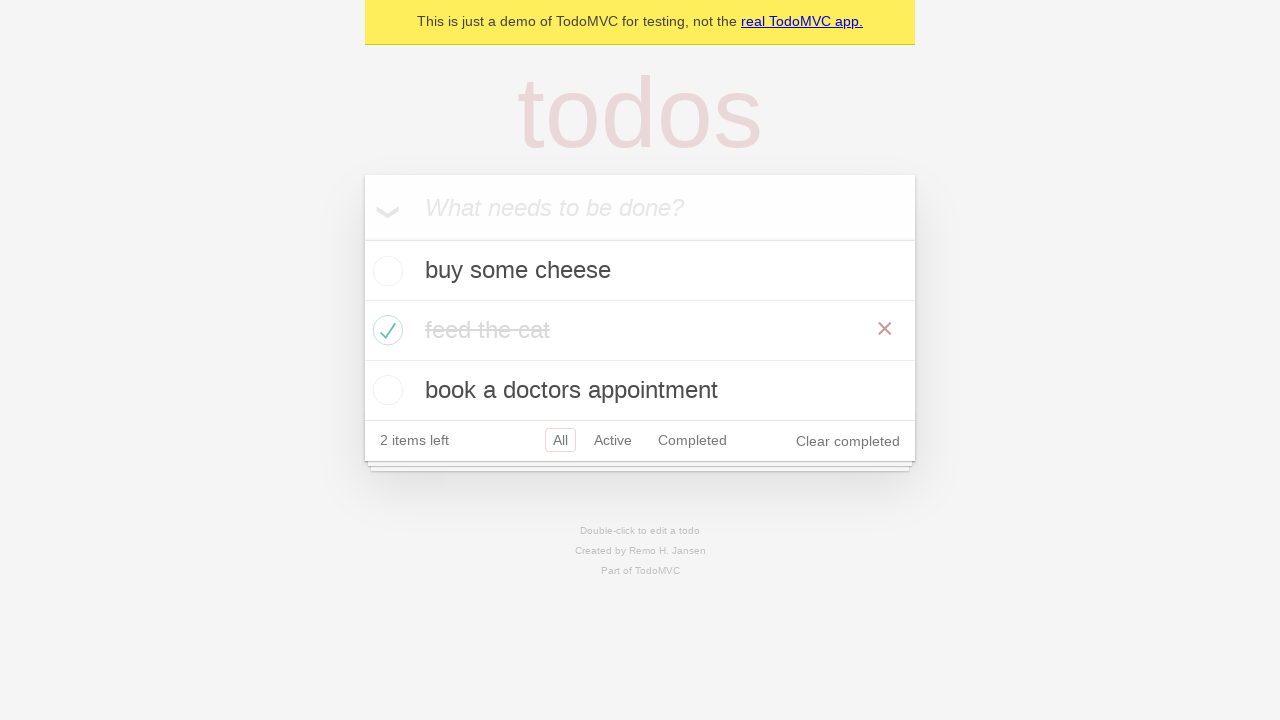

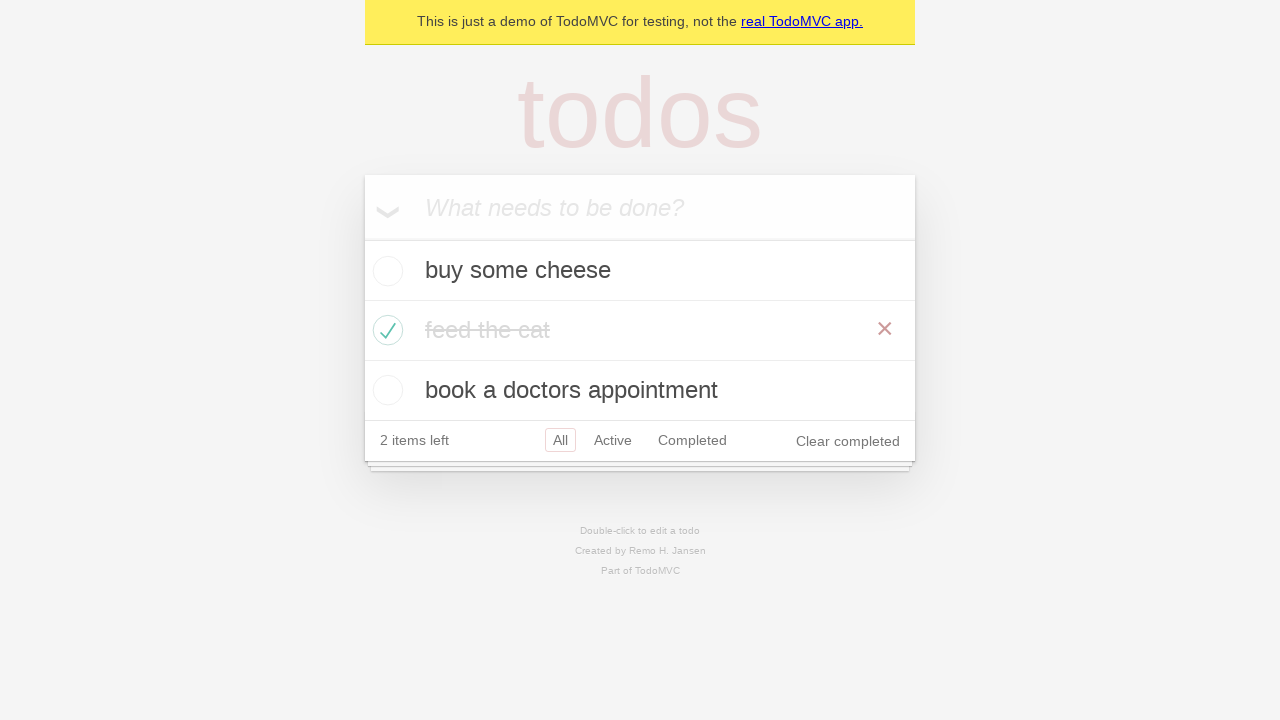